Tests the IHG rewards club enrollment form by entering first name and last name fields on the registration page.

Starting URL: https://www.ihg.com/rewardsclub/us/en/enrollment/join

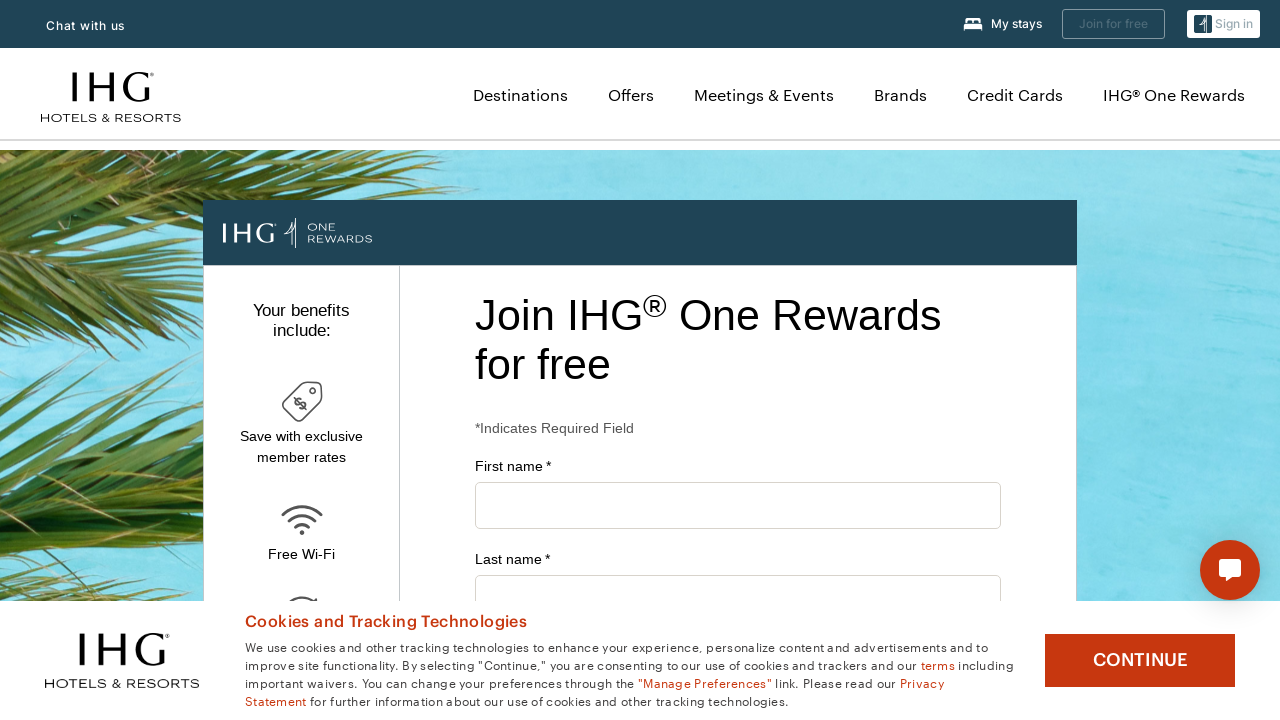

Retrieved and logged page title
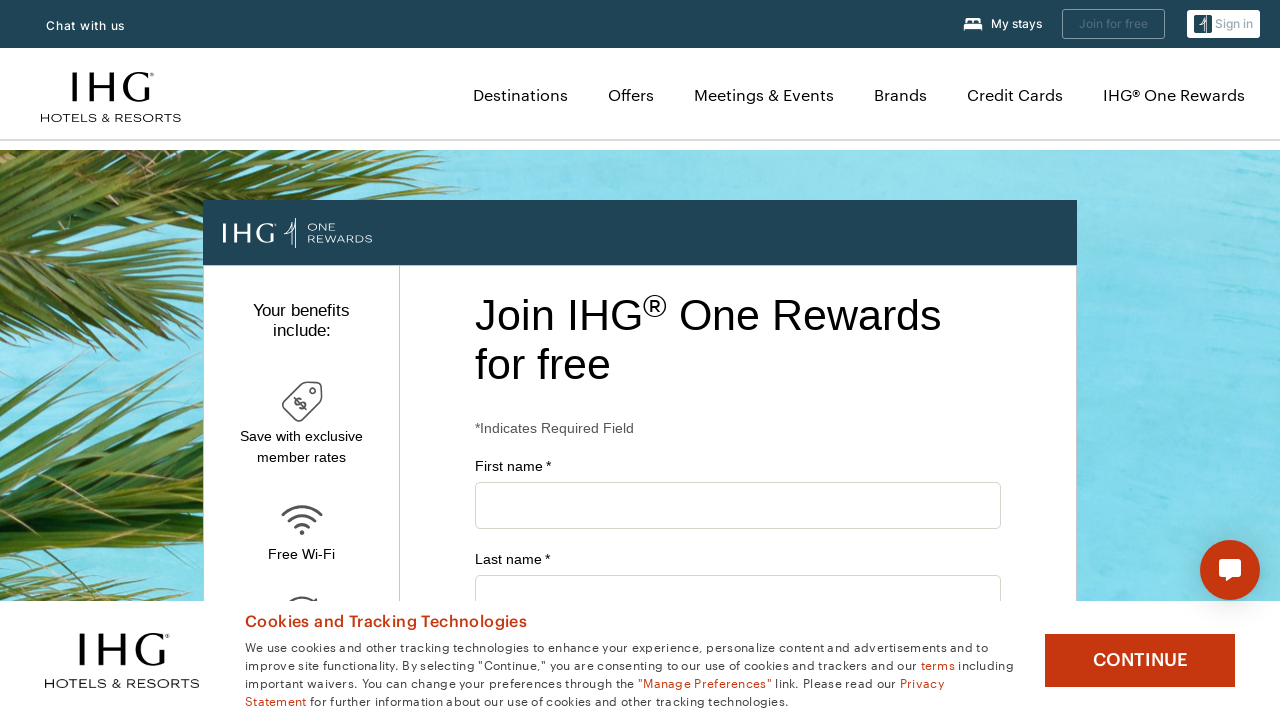

Retrieved and logged current URL
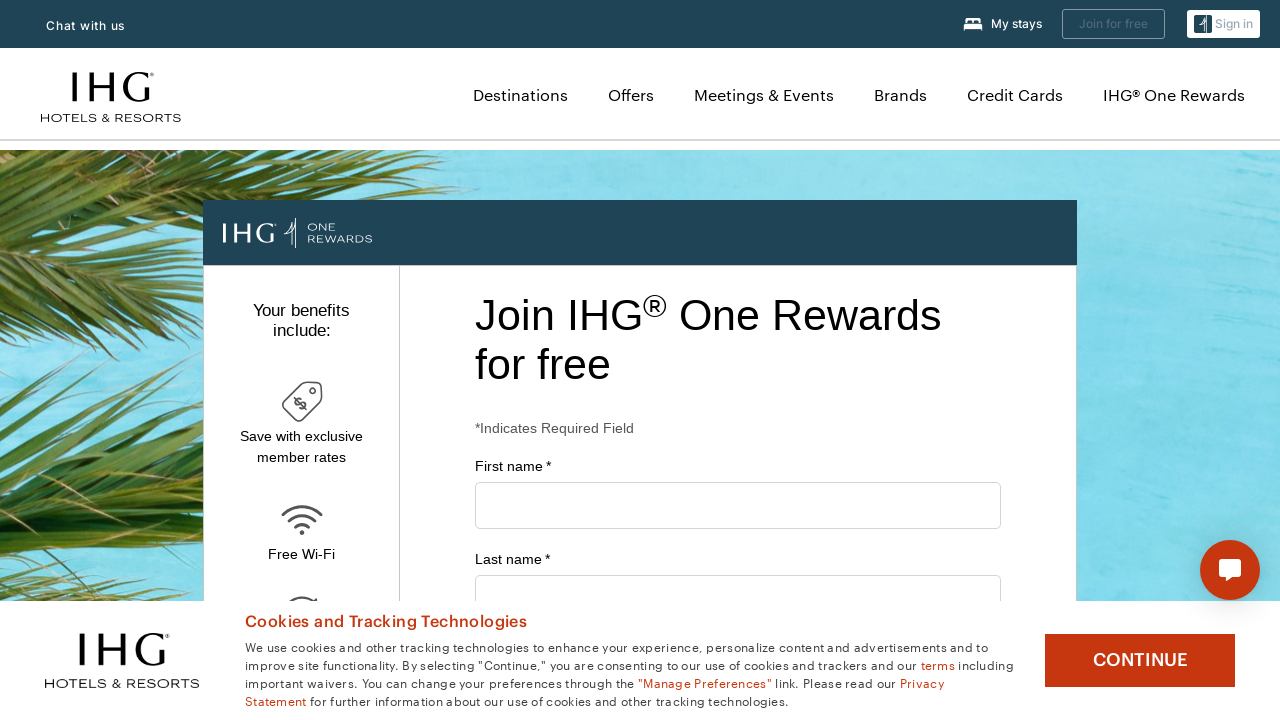

Entered first name 'ramarao' in firstName field on #firstName
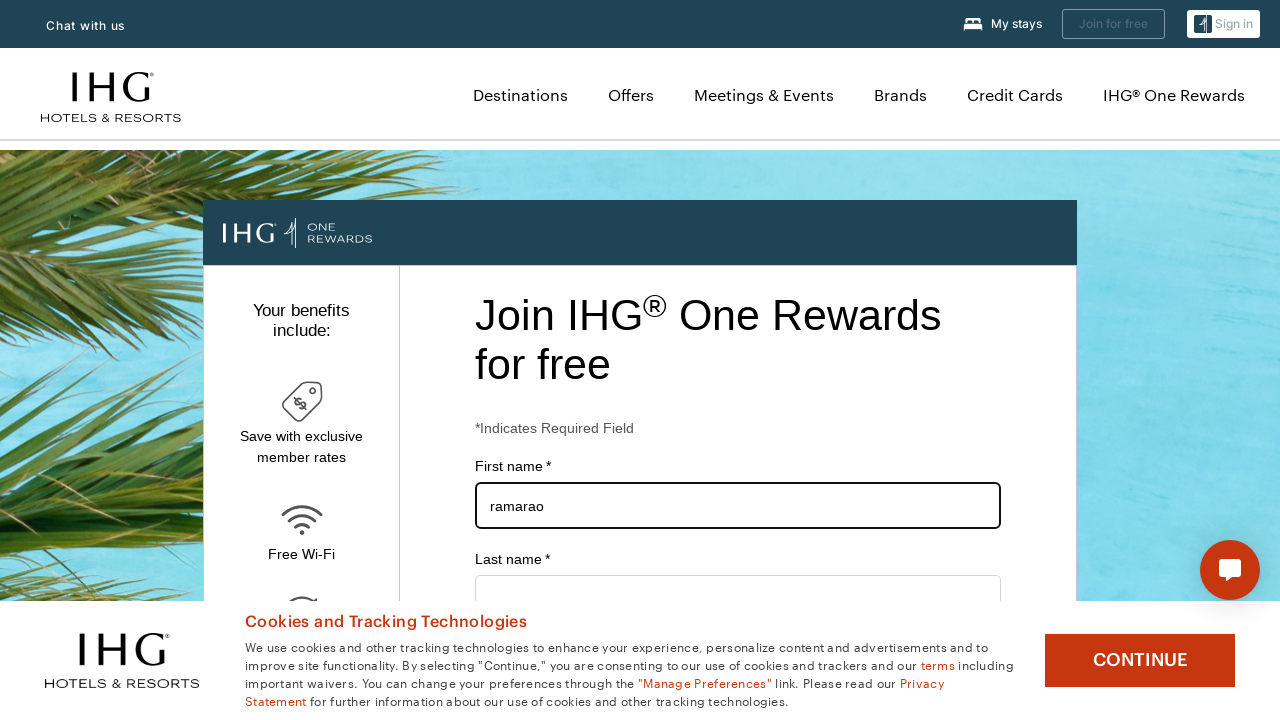

Entered last name 'Derangulla' in lastName field on input#lastName
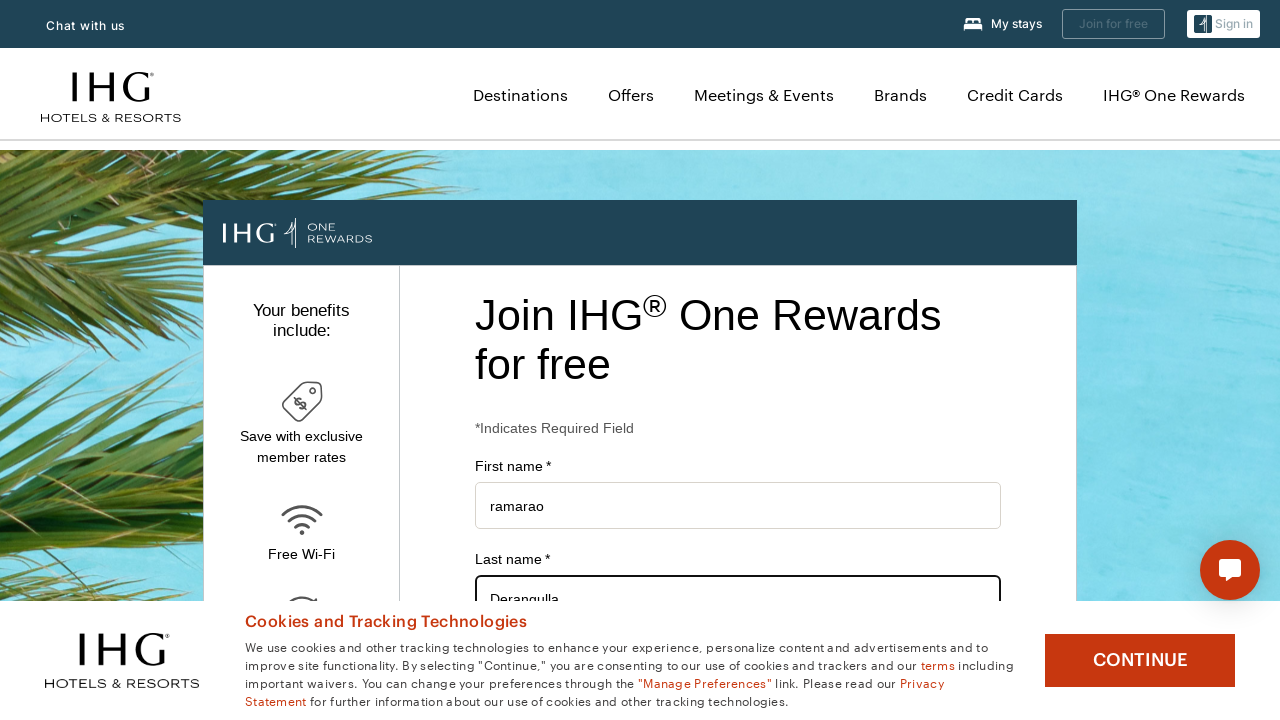

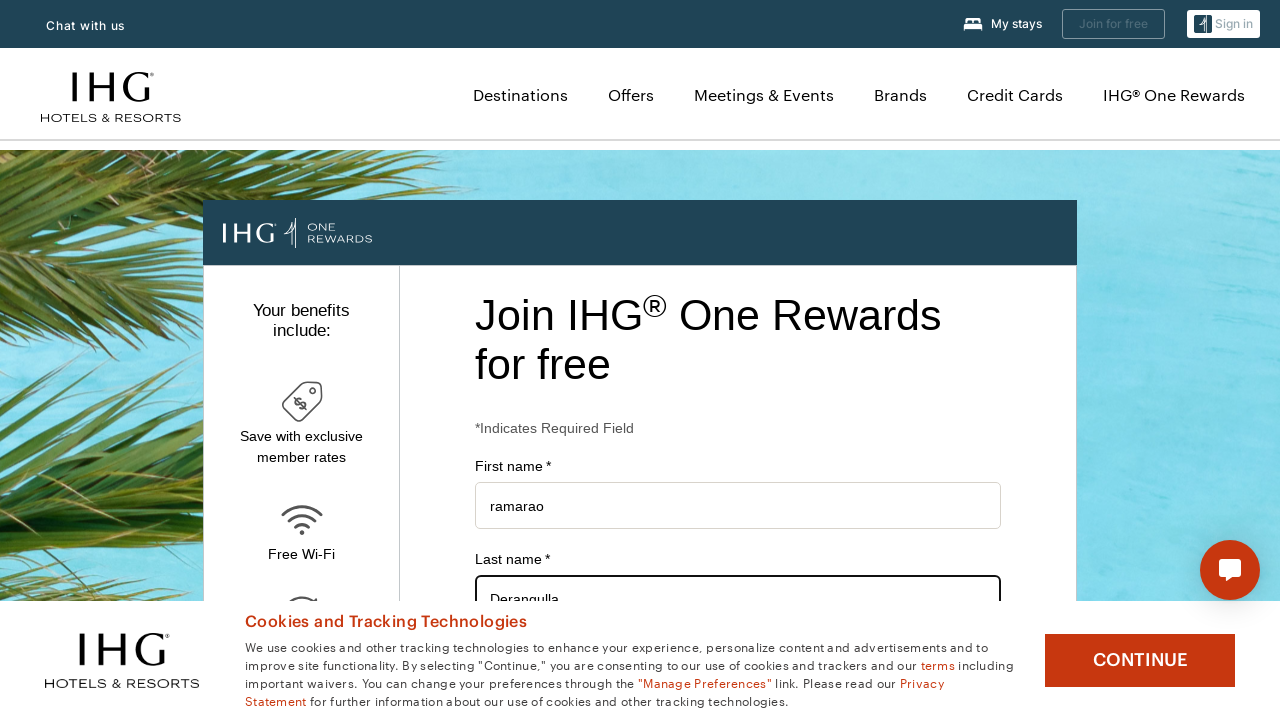